Tests static dropdown functionality on a hotel booking site by selecting a nationality option from a dropdown menu using index selection.

Starting URL: https://in.via.com/hotels

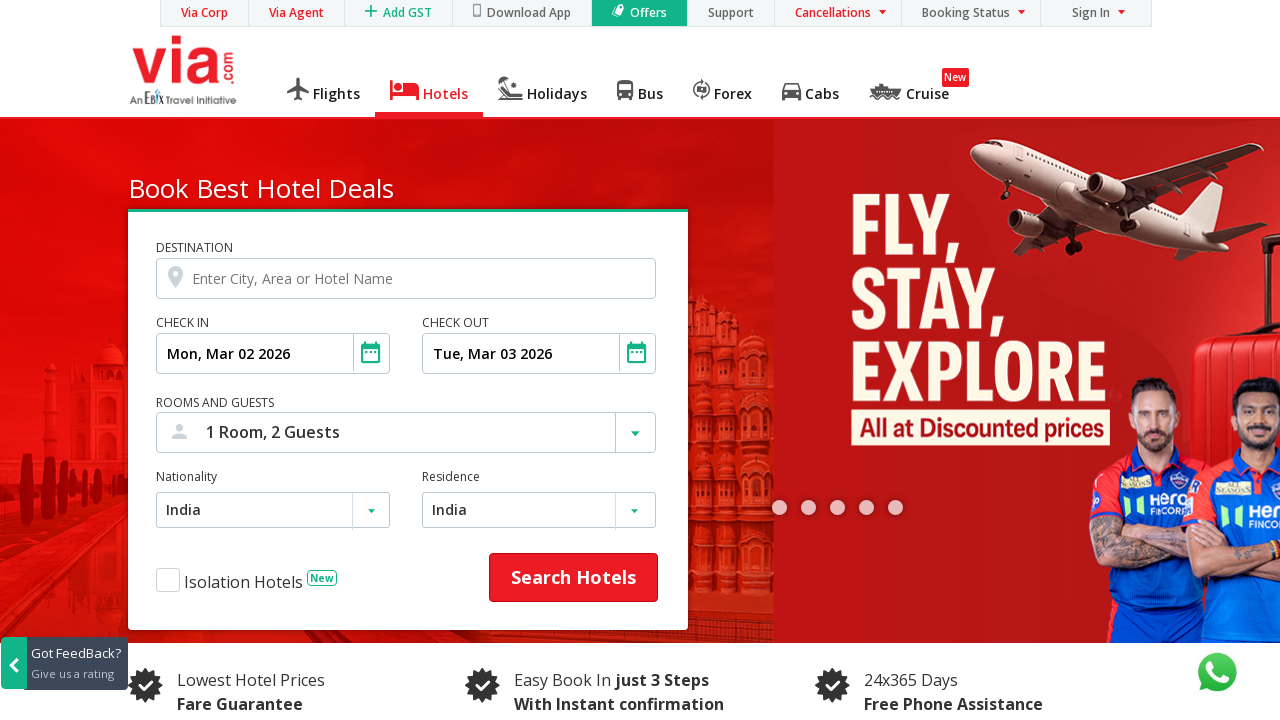

Waited for nationality dropdown to become visible
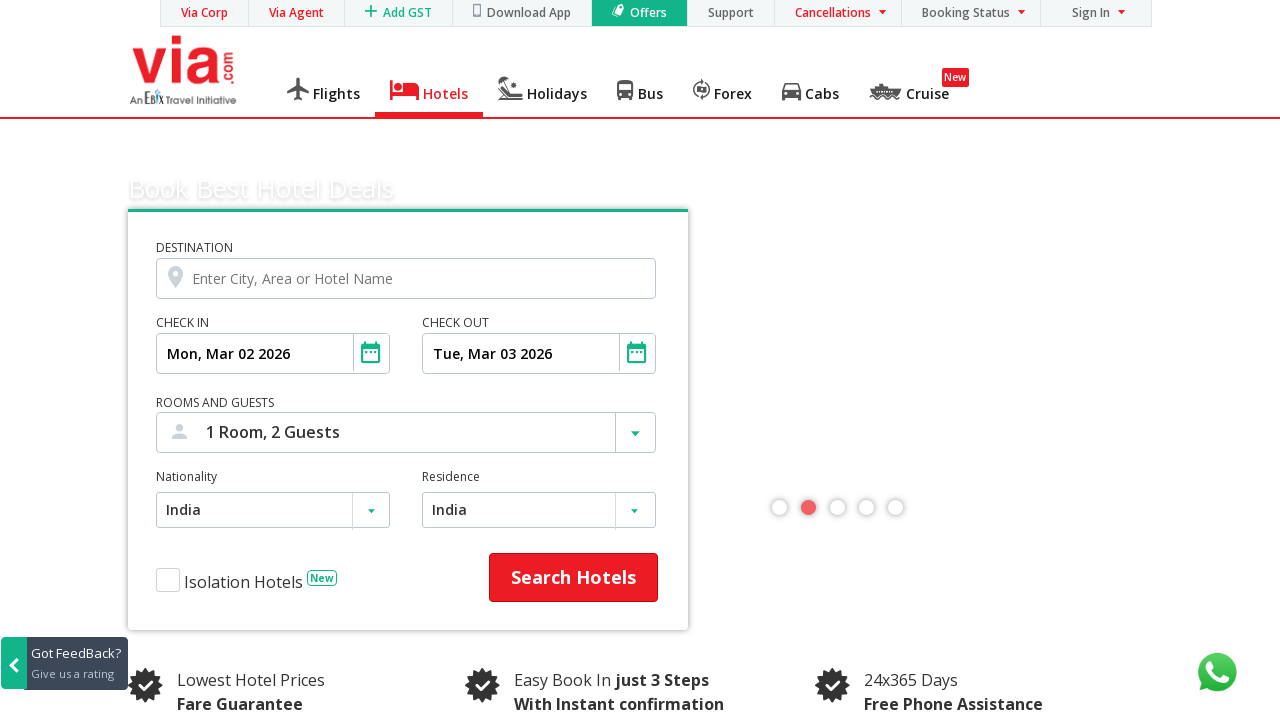

Selected nationality option at index 2 from the dropdown menu on #nationalityCountry
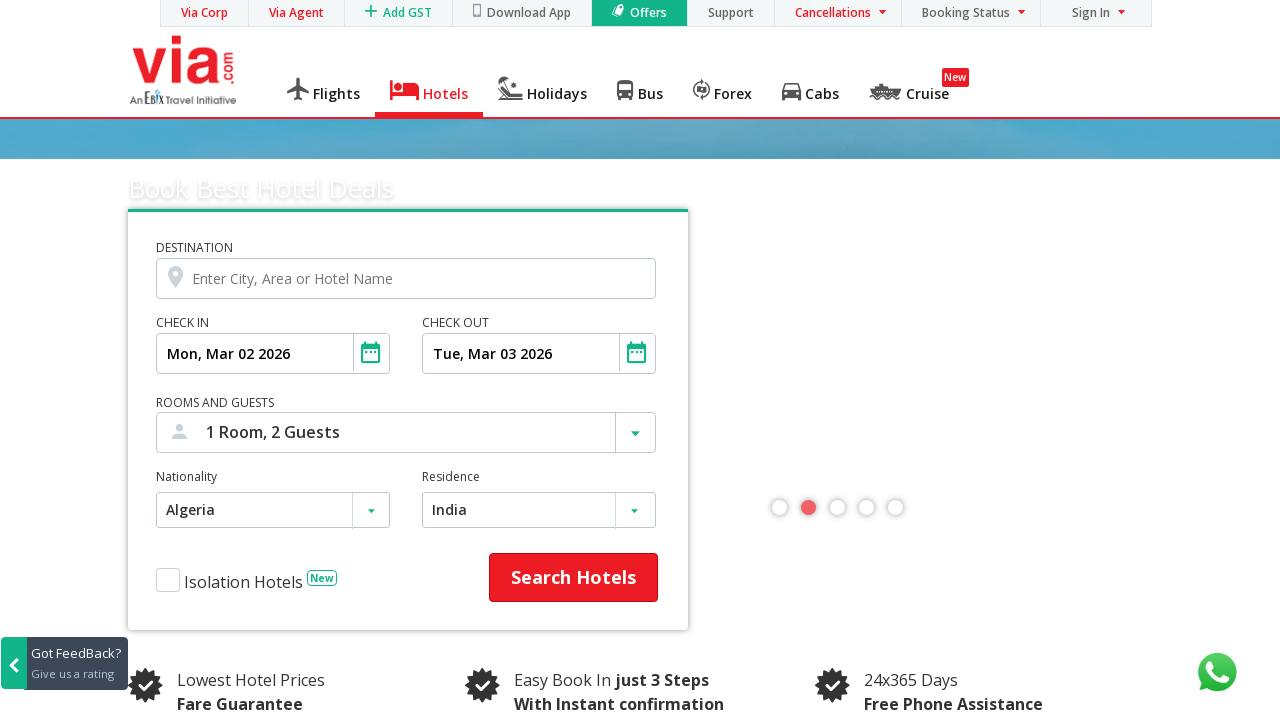

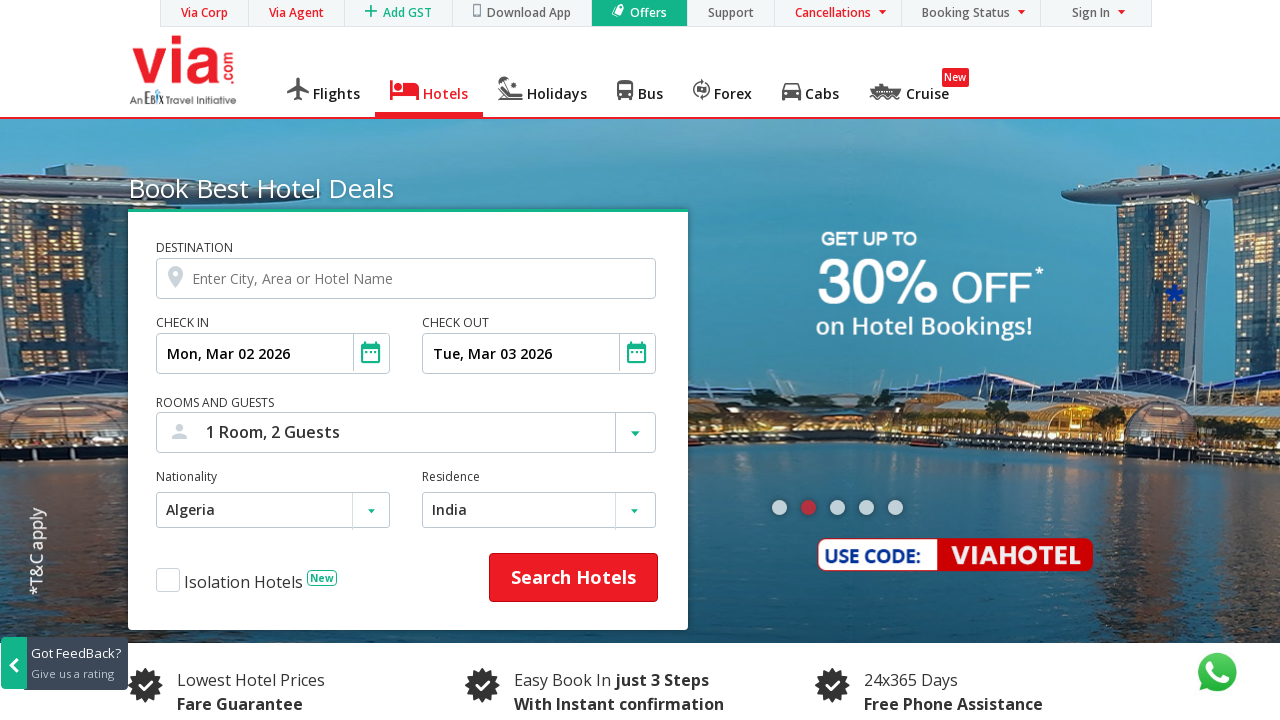